Tests page scrolling functionality by navigating to an HTML forms page and scrolling down 300 pixels using JavaScript execution.

Starting URL: https://echoecho.com/htmlforms10.htm

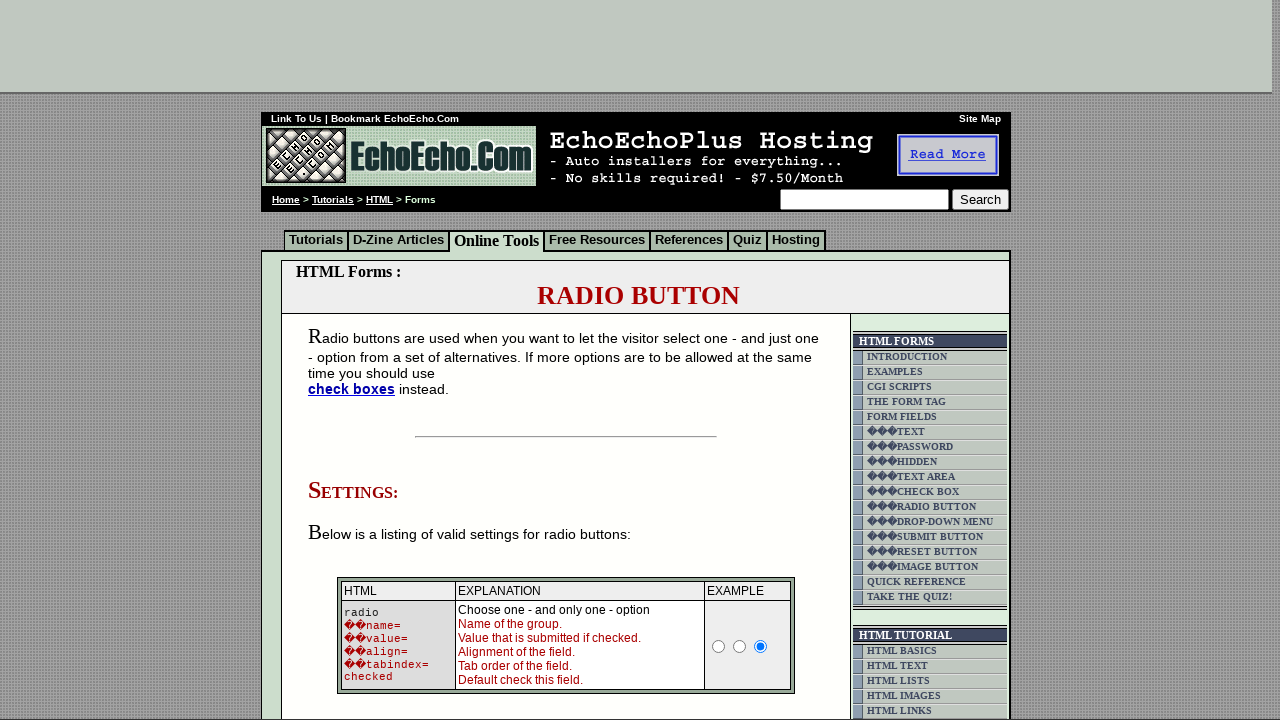

Navigated to HTML forms page at https://echoecho.com/htmlforms10.htm
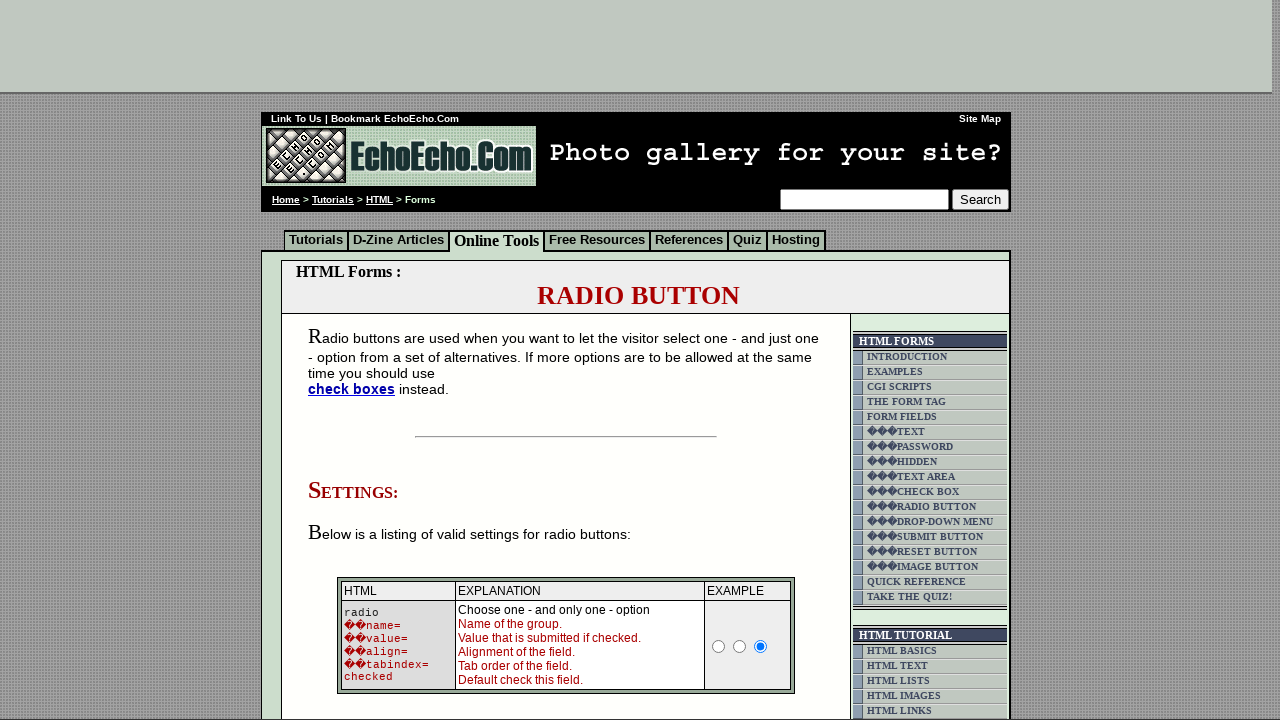

Scrolled down the page by 300 pixels using JavaScript
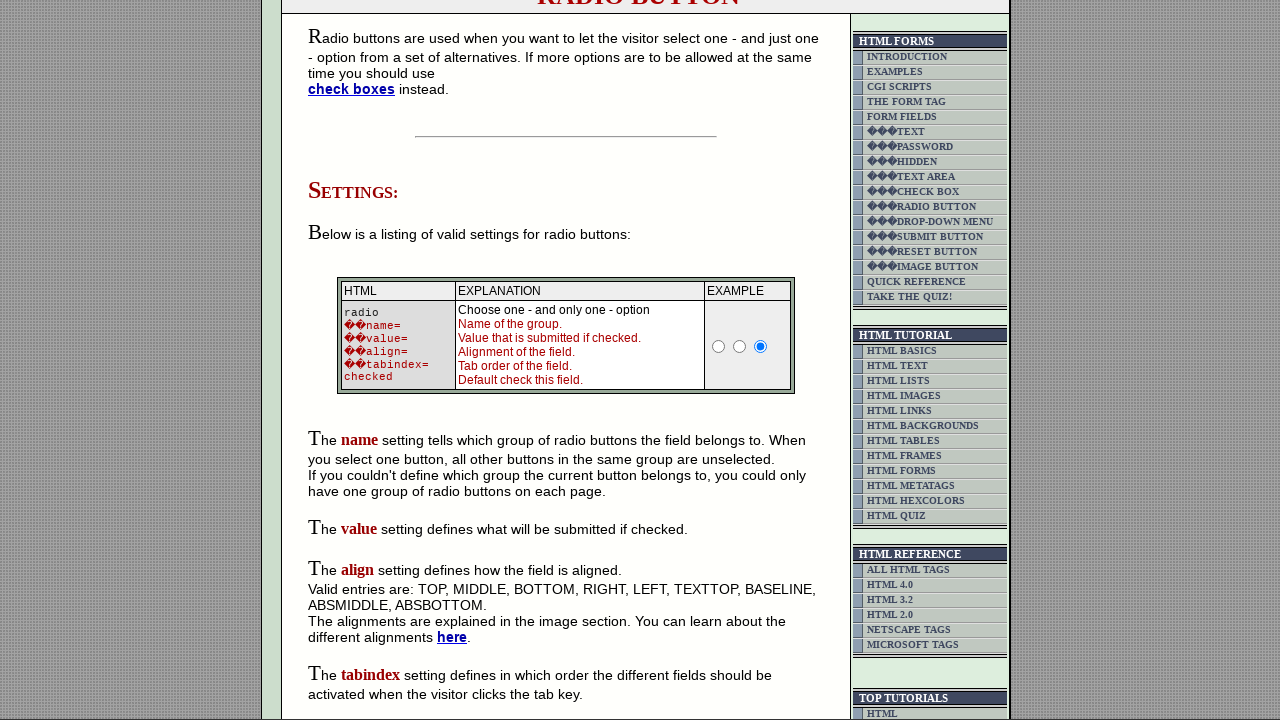

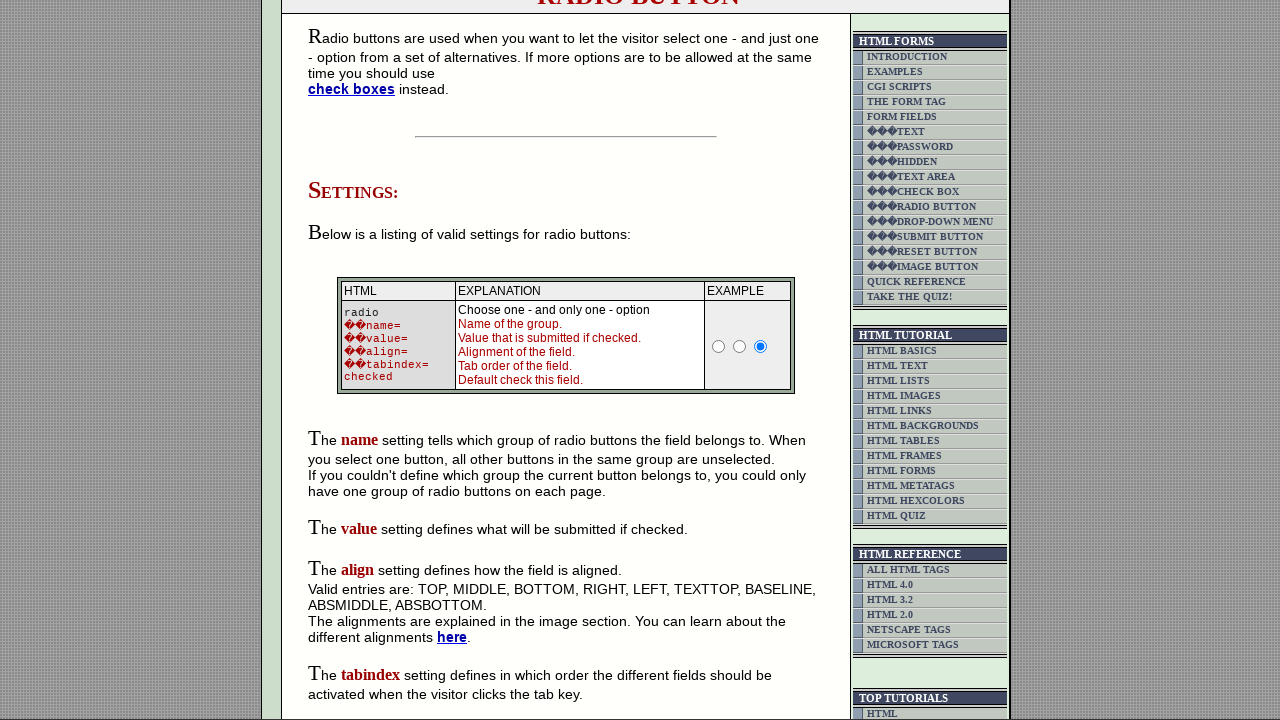